Clicks on the context menu link from the main page

Starting URL: https://the-internet.herokuapp.com/

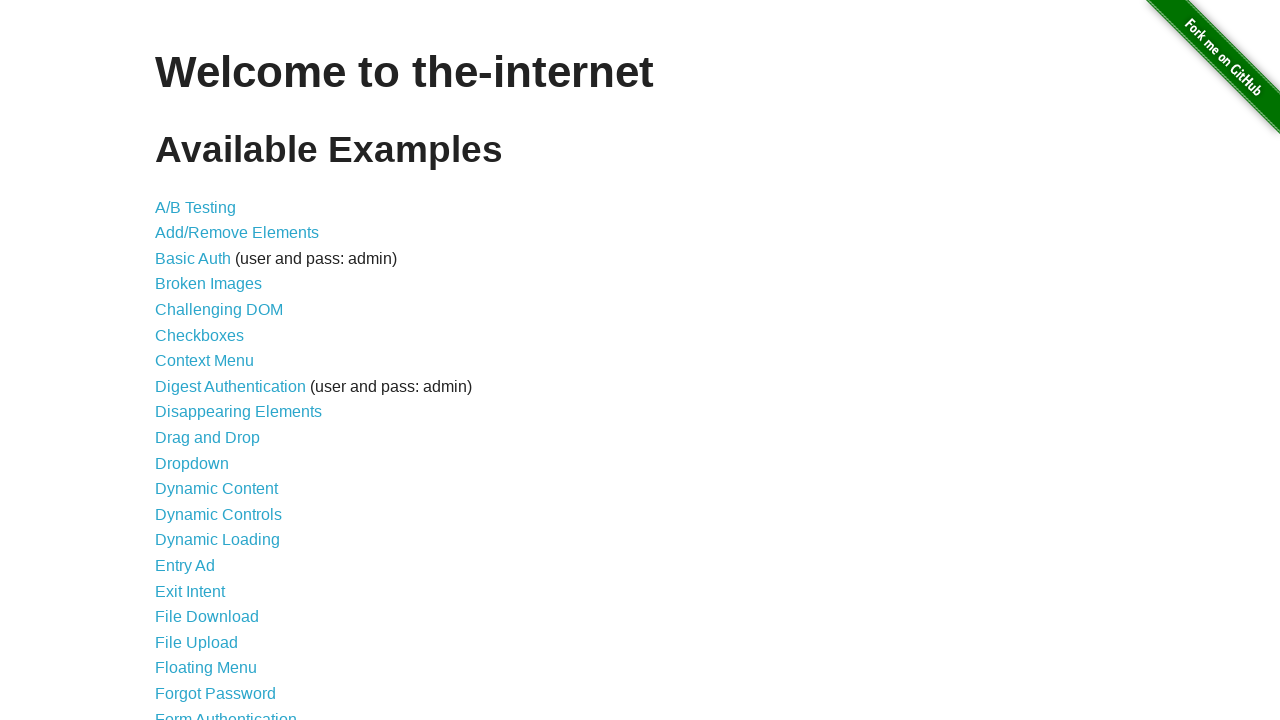

Clicked on the context menu link from the main page at (204, 361) on a[href='/context_menu']
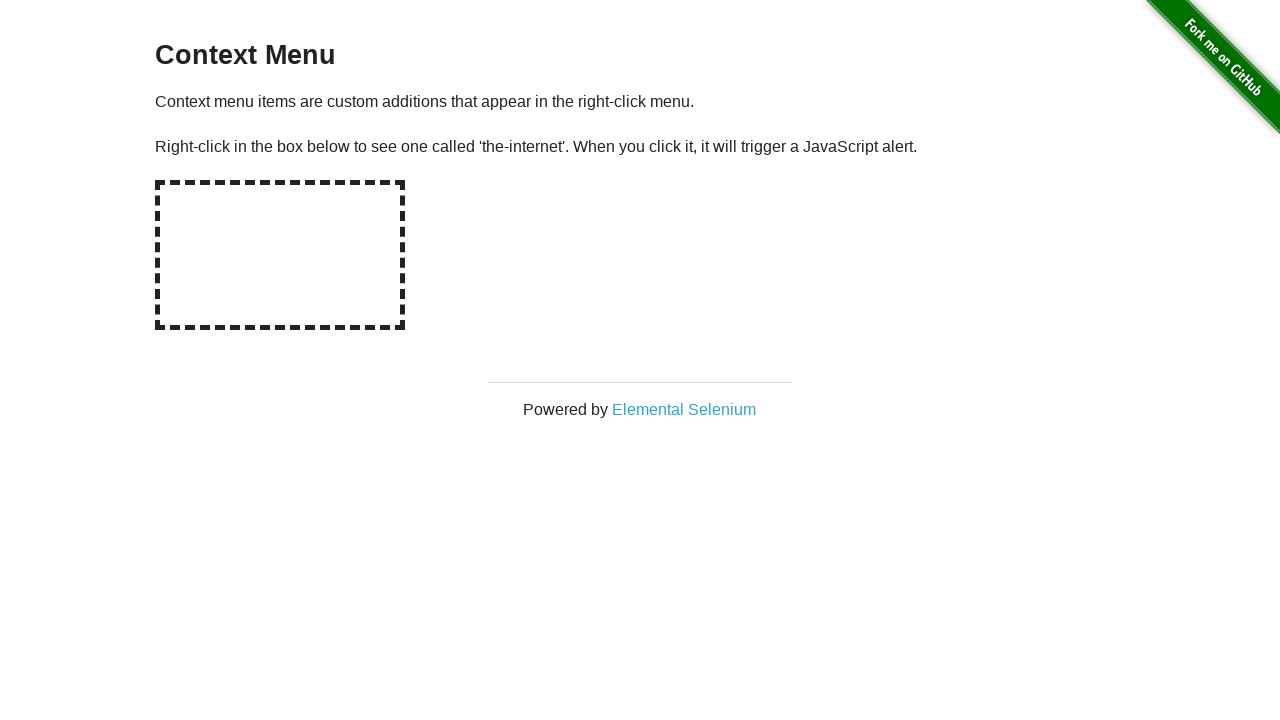

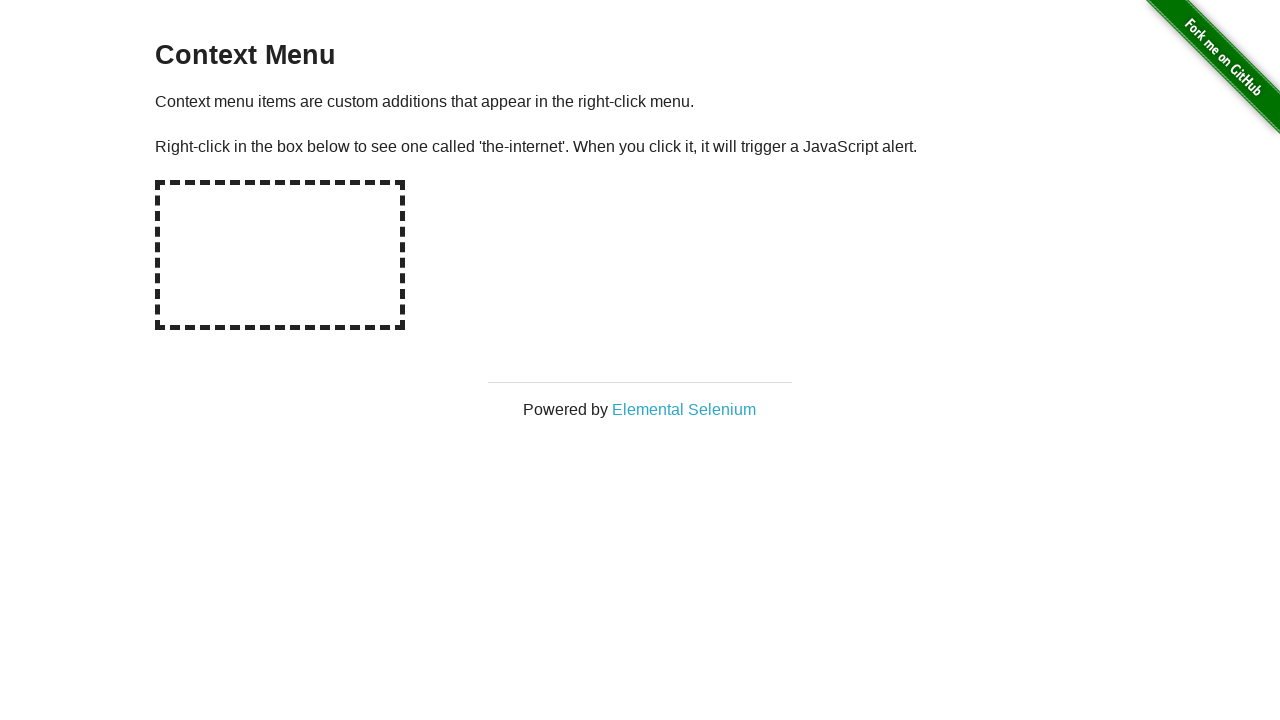